Performs a right-click (context click) action on a form input field to demonstrate mouse interaction capabilities

Starting URL: https://artoftesting.com/samplesiteforselenium

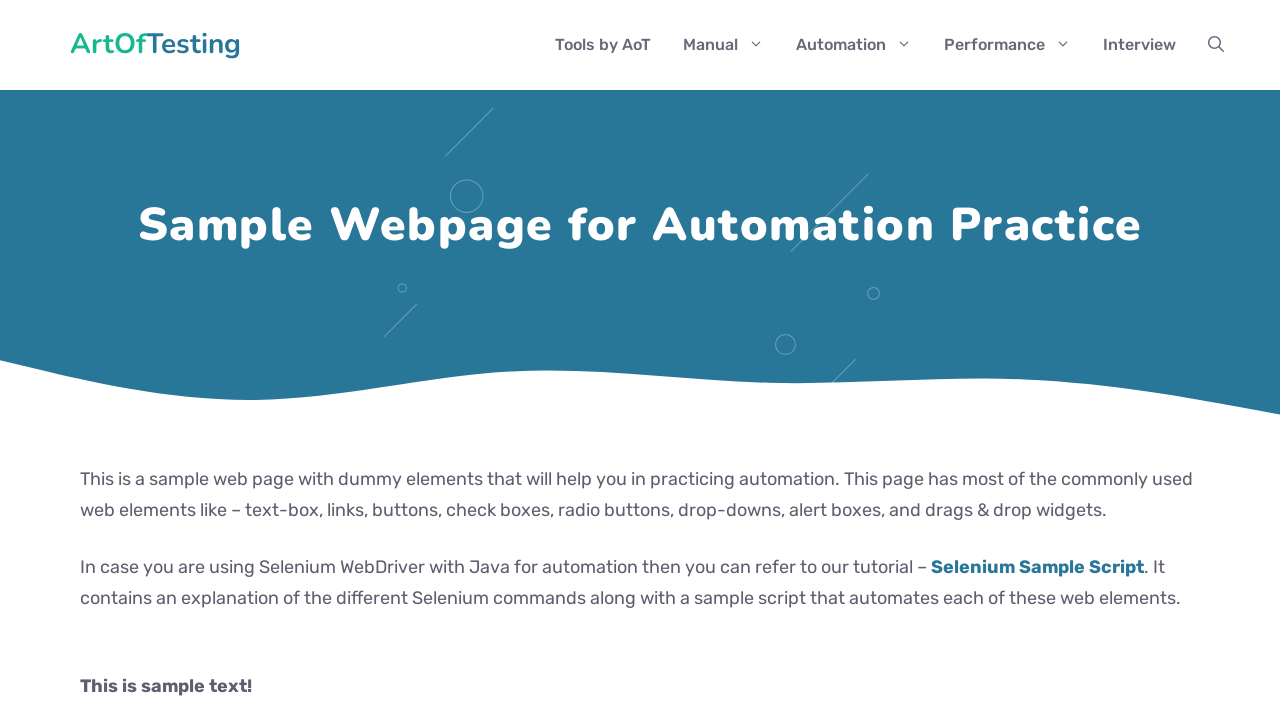

Located the first name input field (#fname)
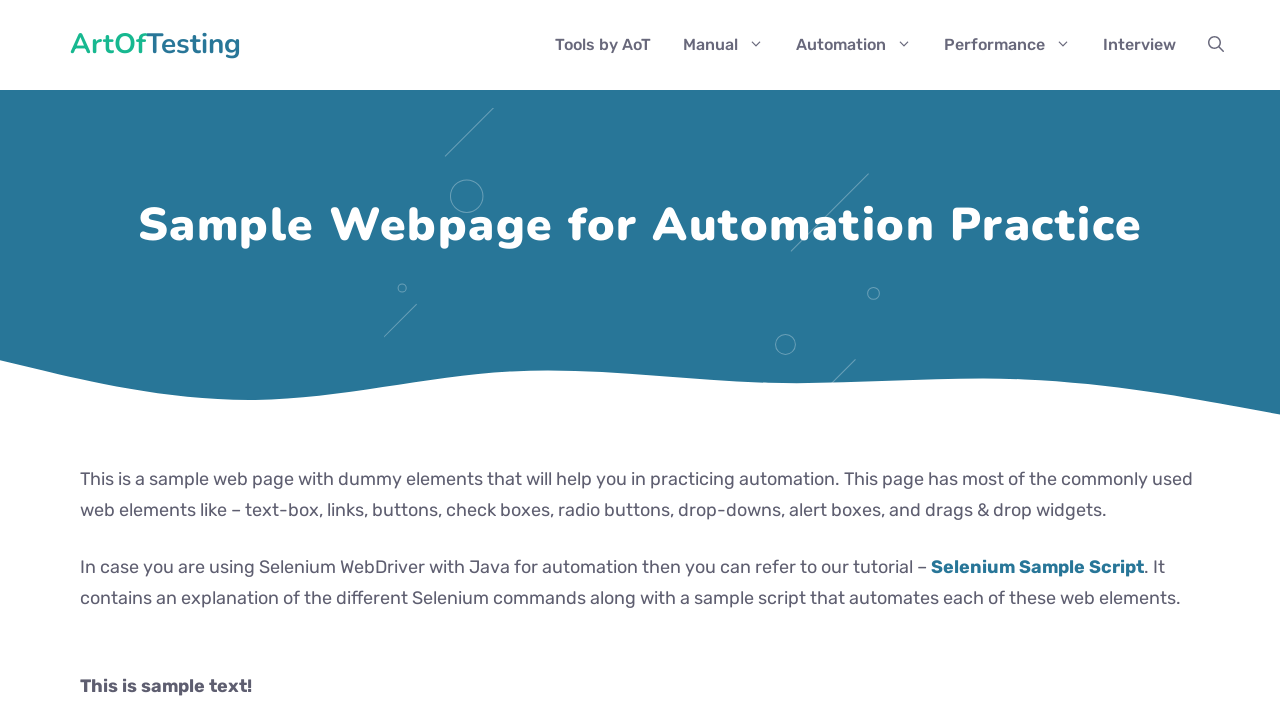

Performed right-click (context click) on the first name input field at (292, 361) on #fname
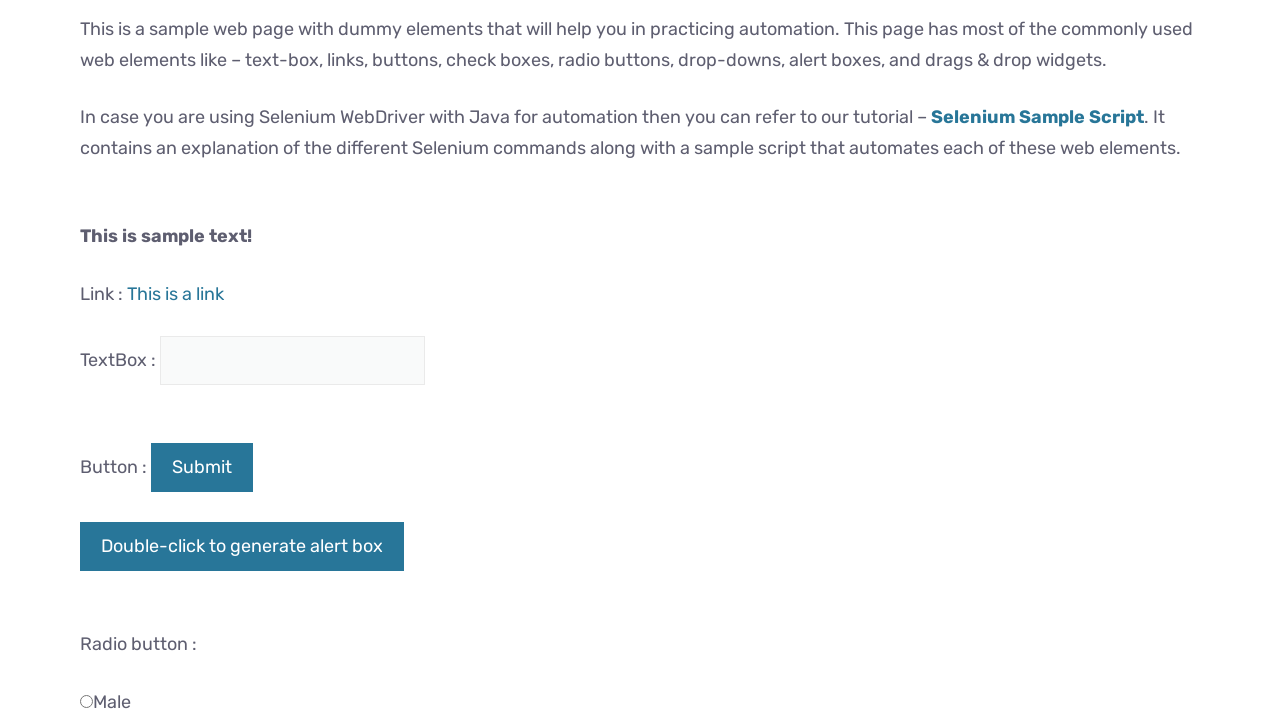

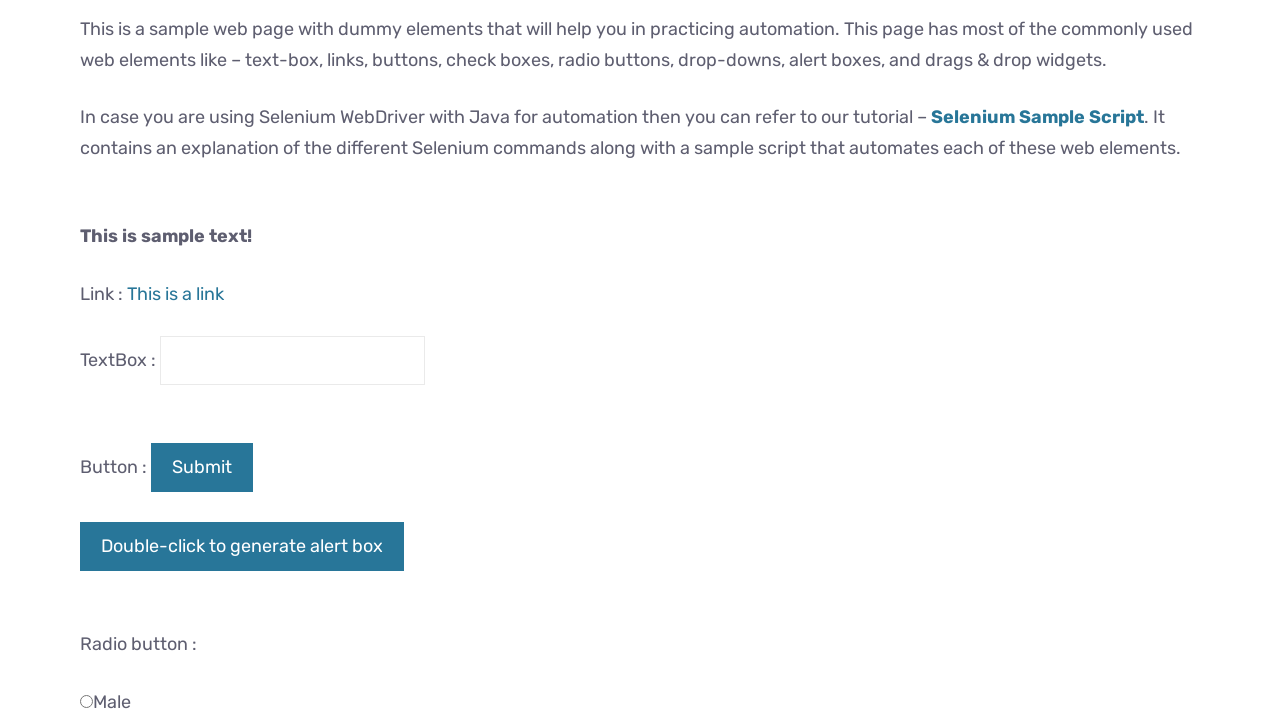